Tests clicking on the signin button on the BrowserStack demo e-commerce site to navigate to the signin page or open signin modal.

Starting URL: https://bstackdemo.com/

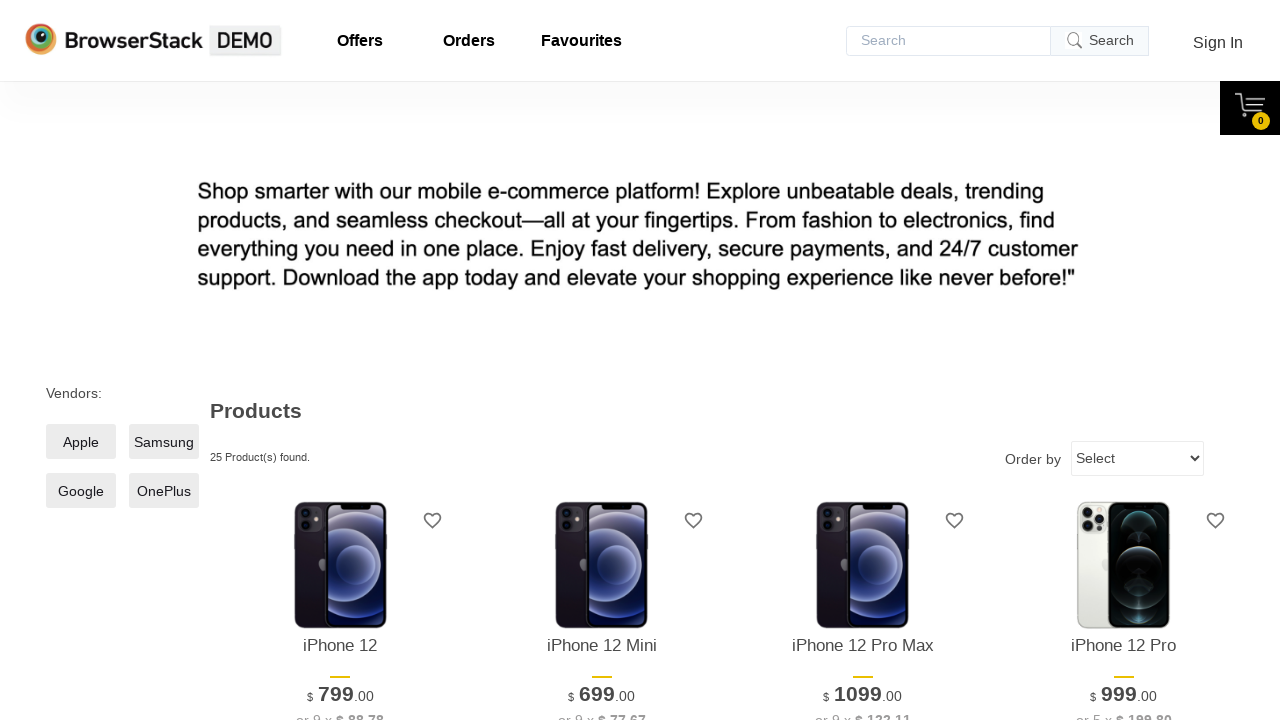

Clicked signin button to navigate to signin page or open signin modal at (1218, 42) on #signin
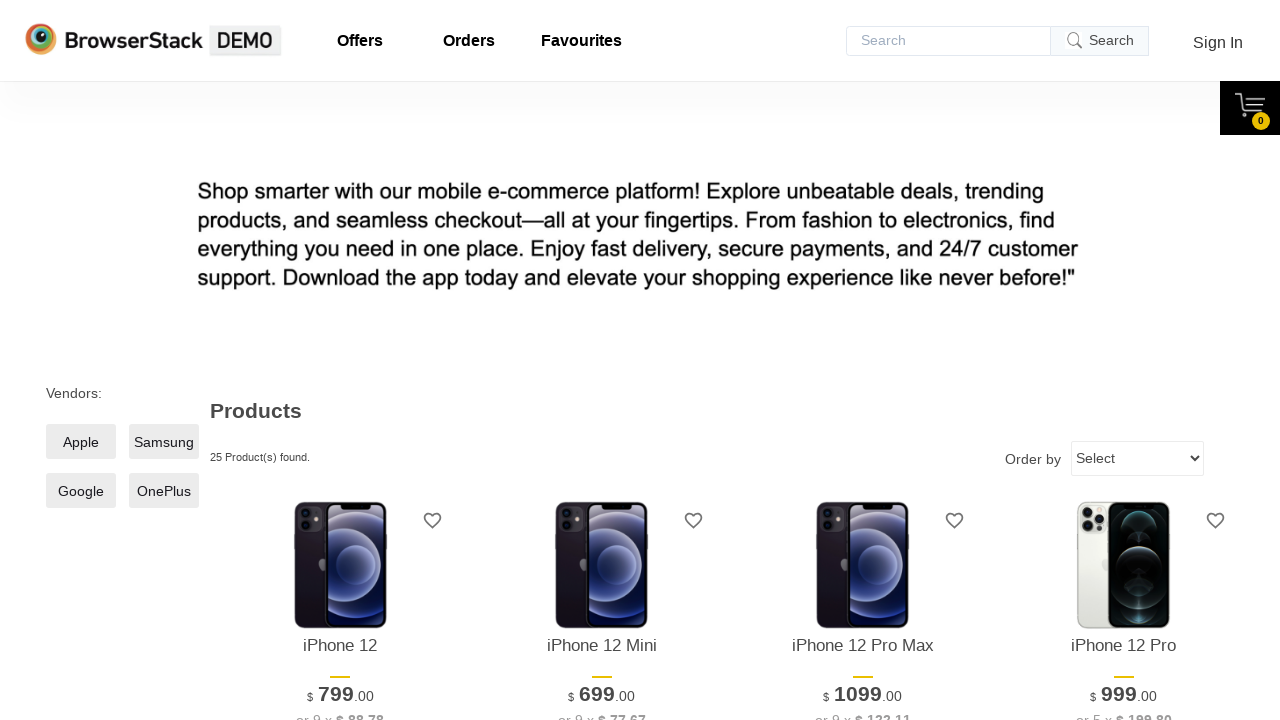

Waited for signin UI to appear and load
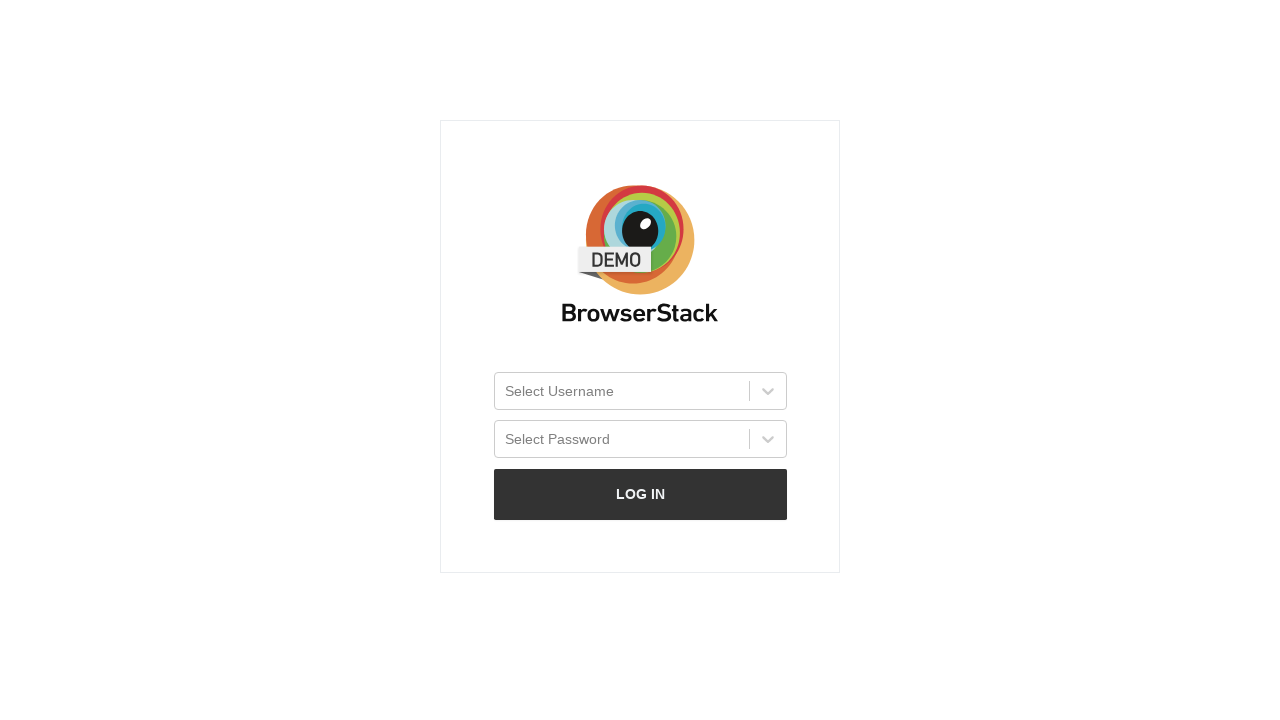

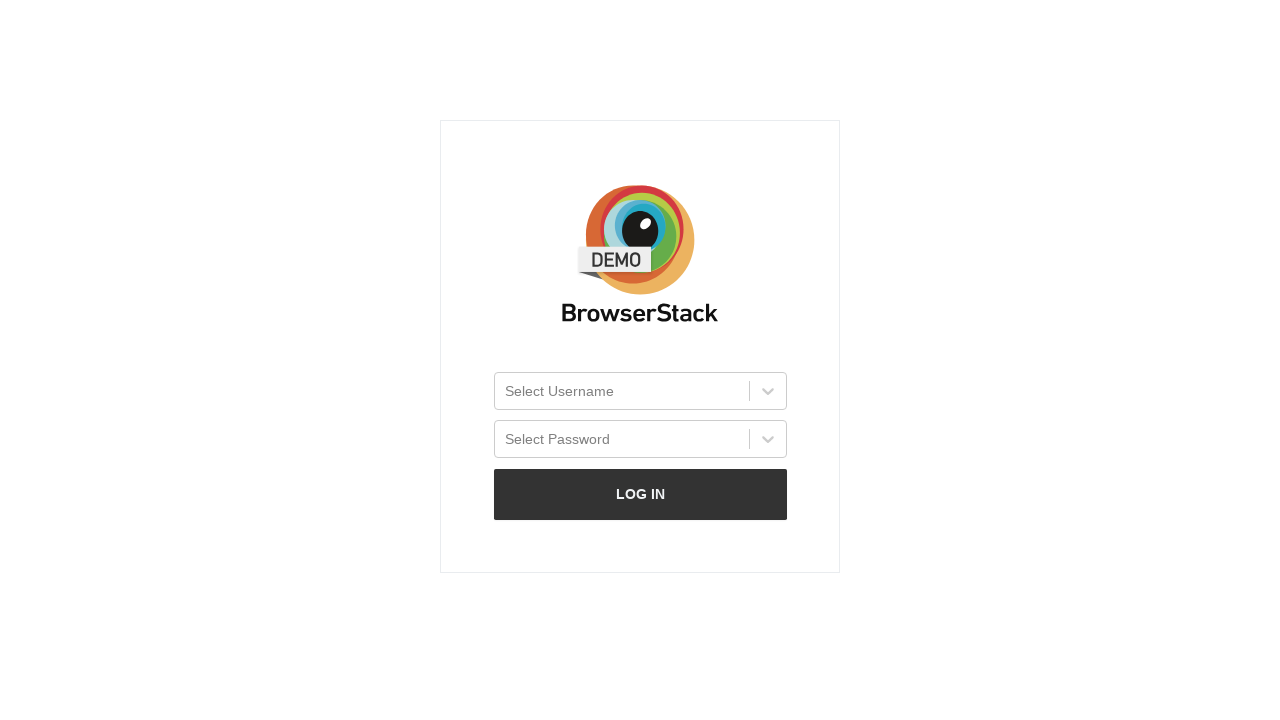